Opens the American Eagle homepage and verifies the current URL matches the expected base URL

Starting URL: https://www.ae.com/us/en

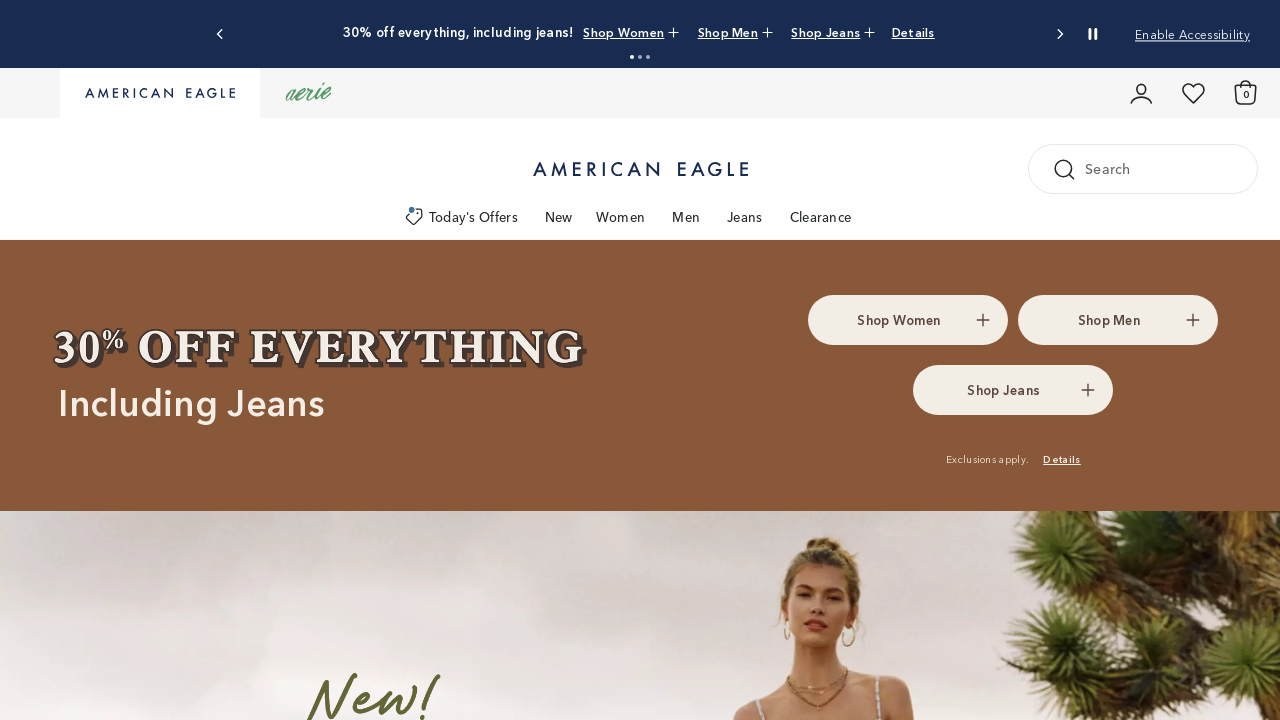

Set viewport size to 1920x1080
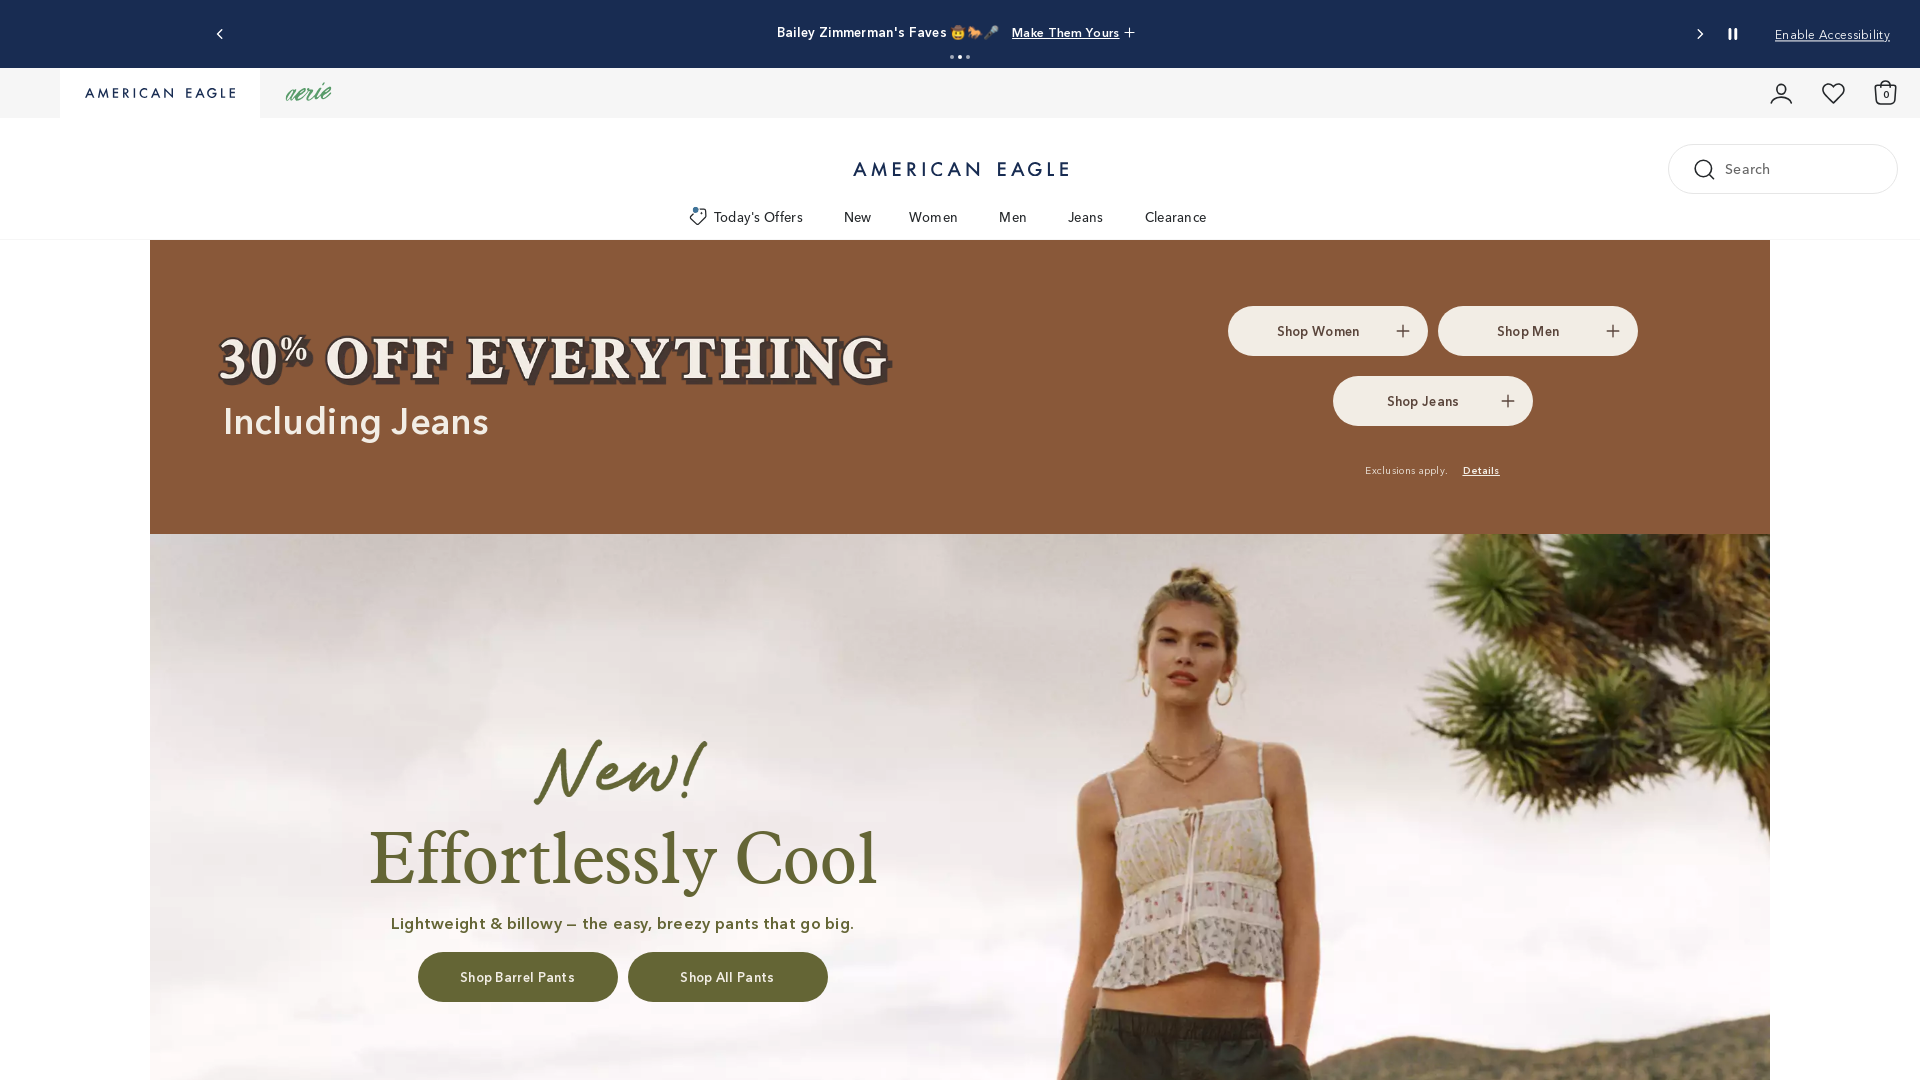

Retrieved current URL from page
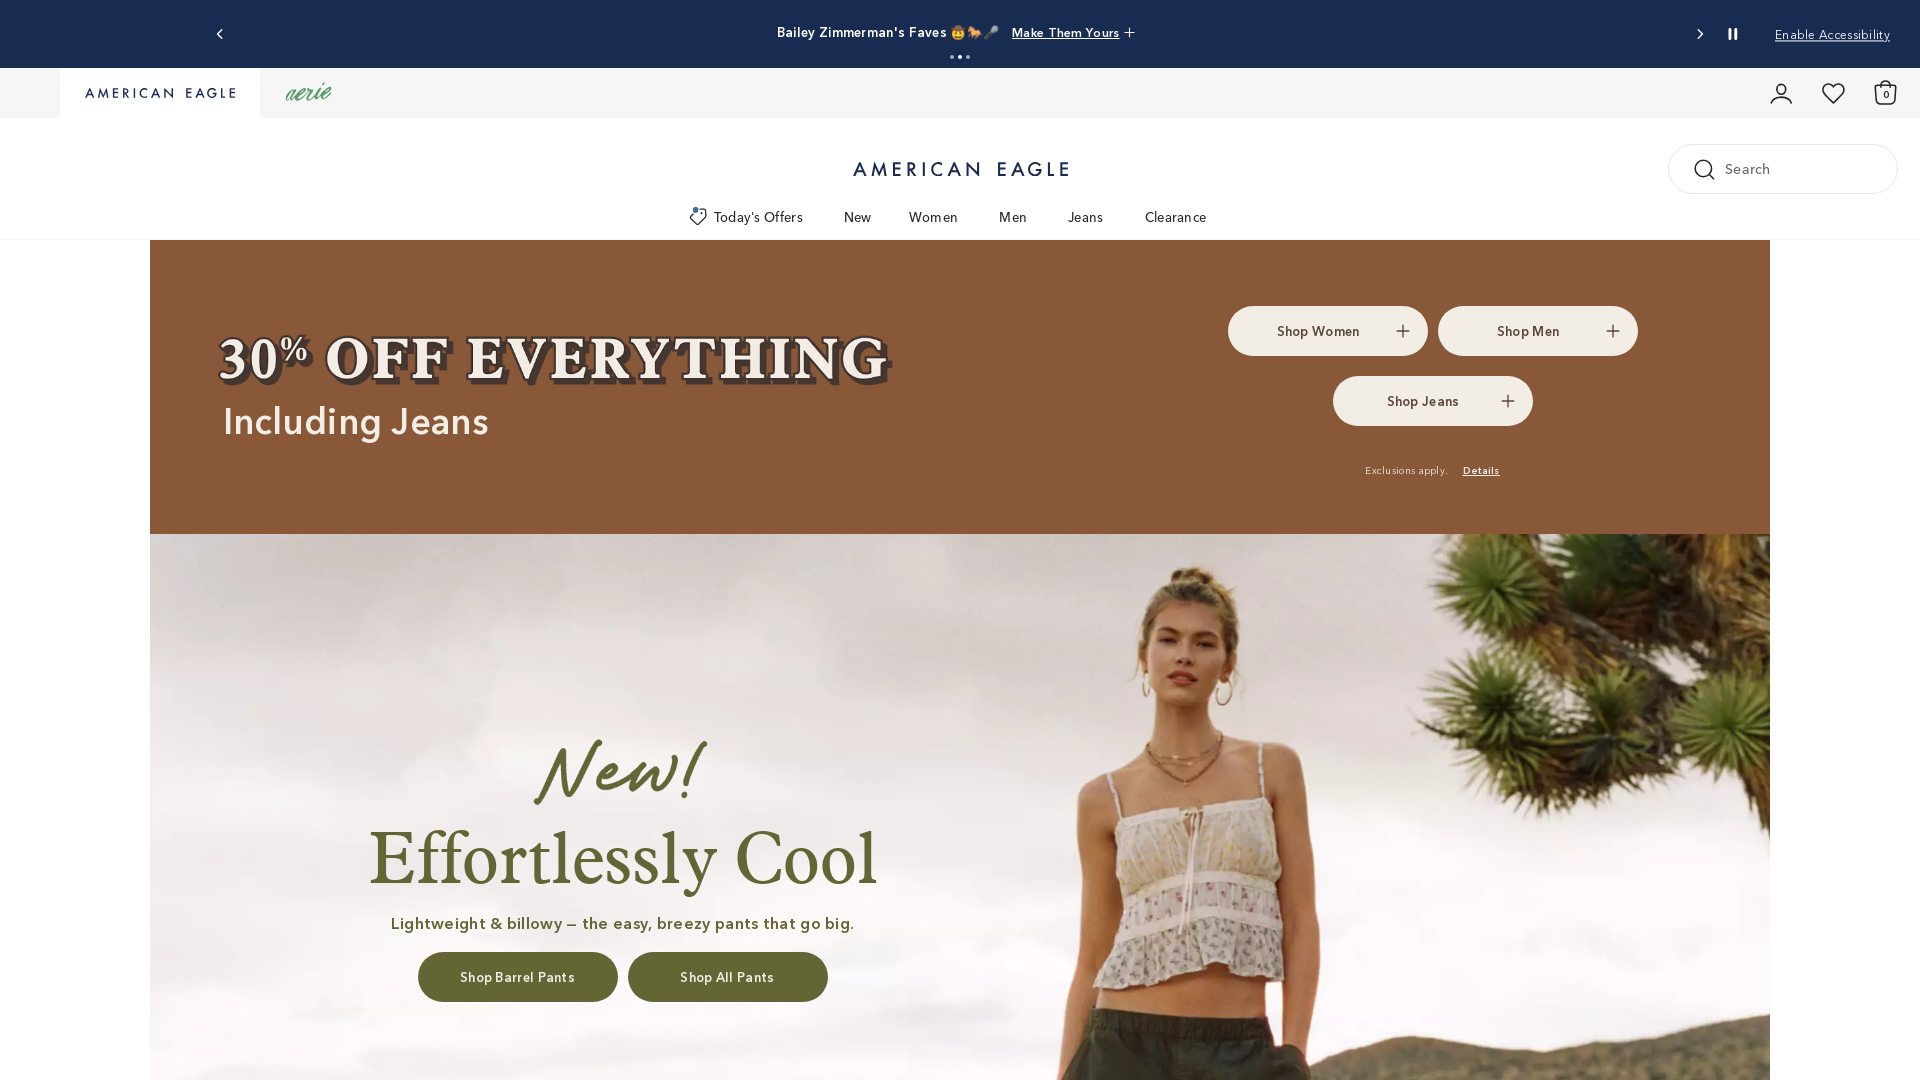

Verified current URL matches expected American Eagle homepage URL
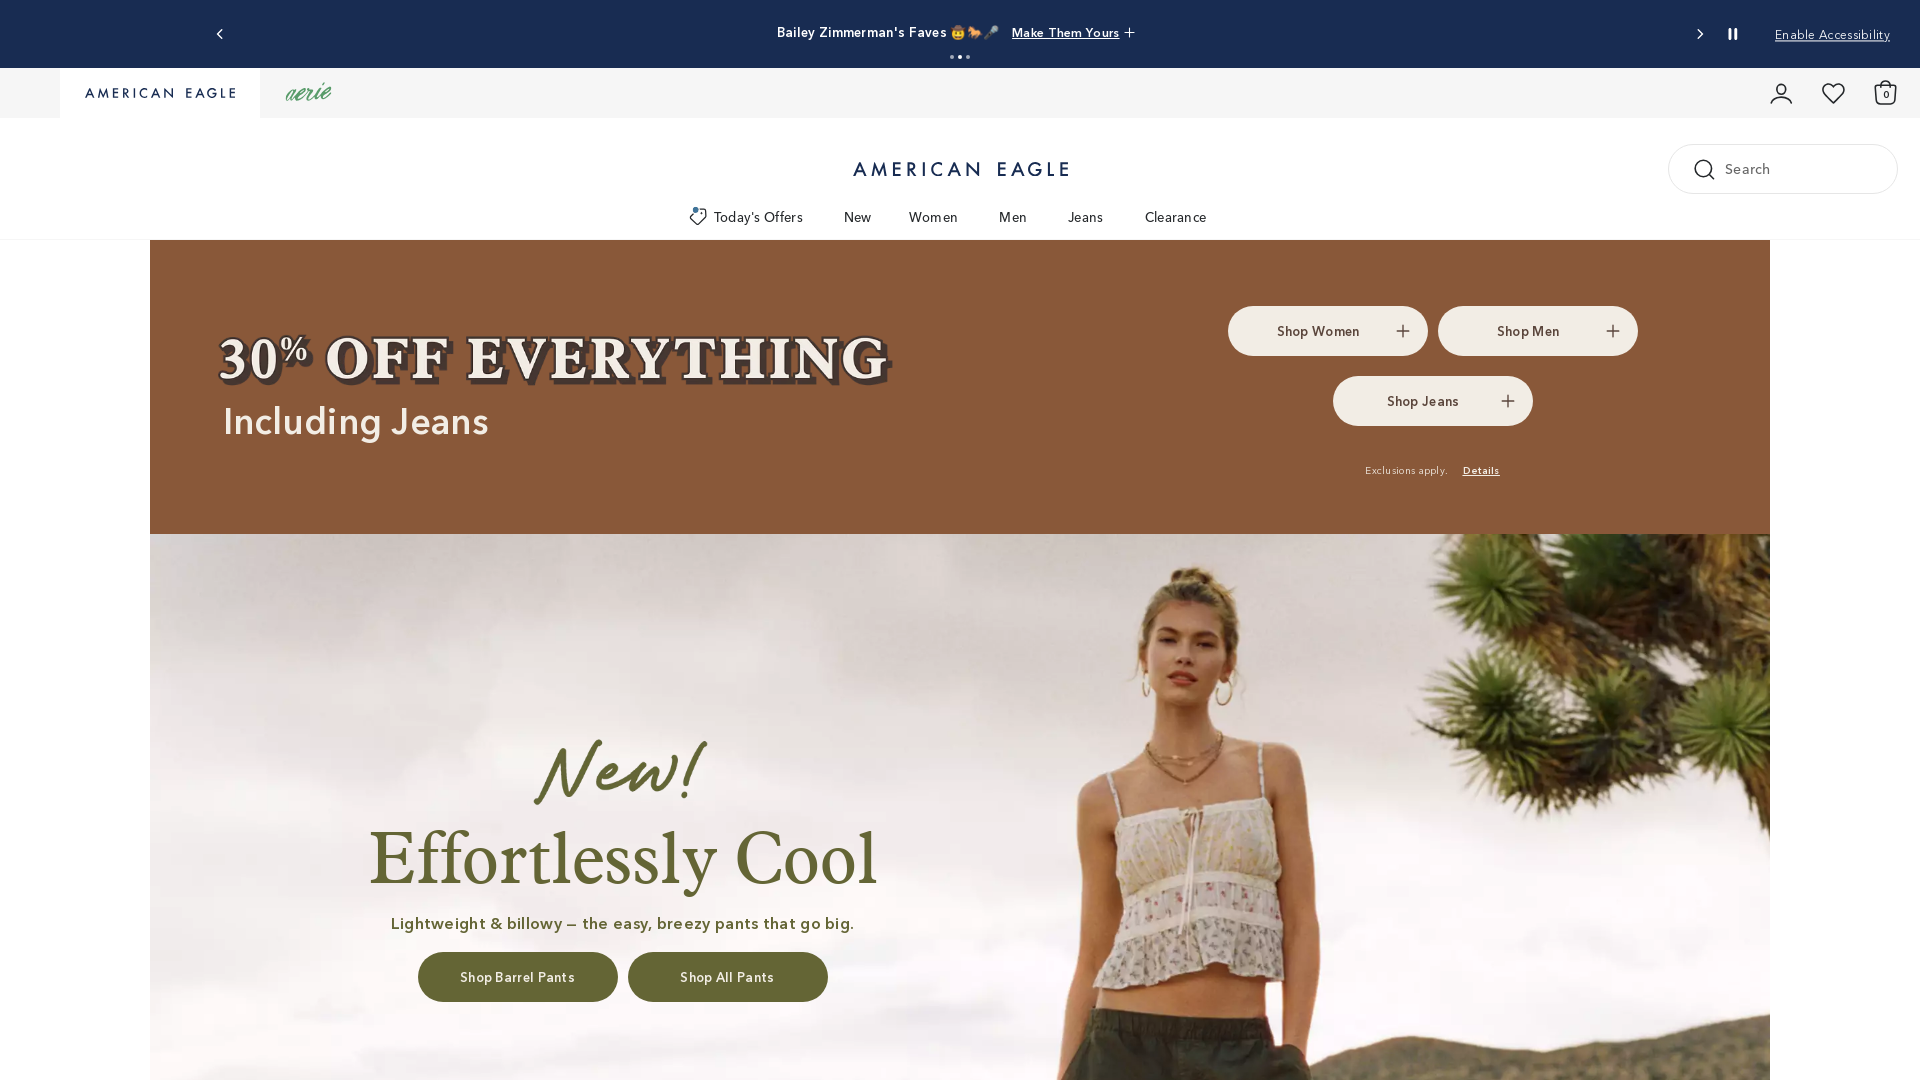

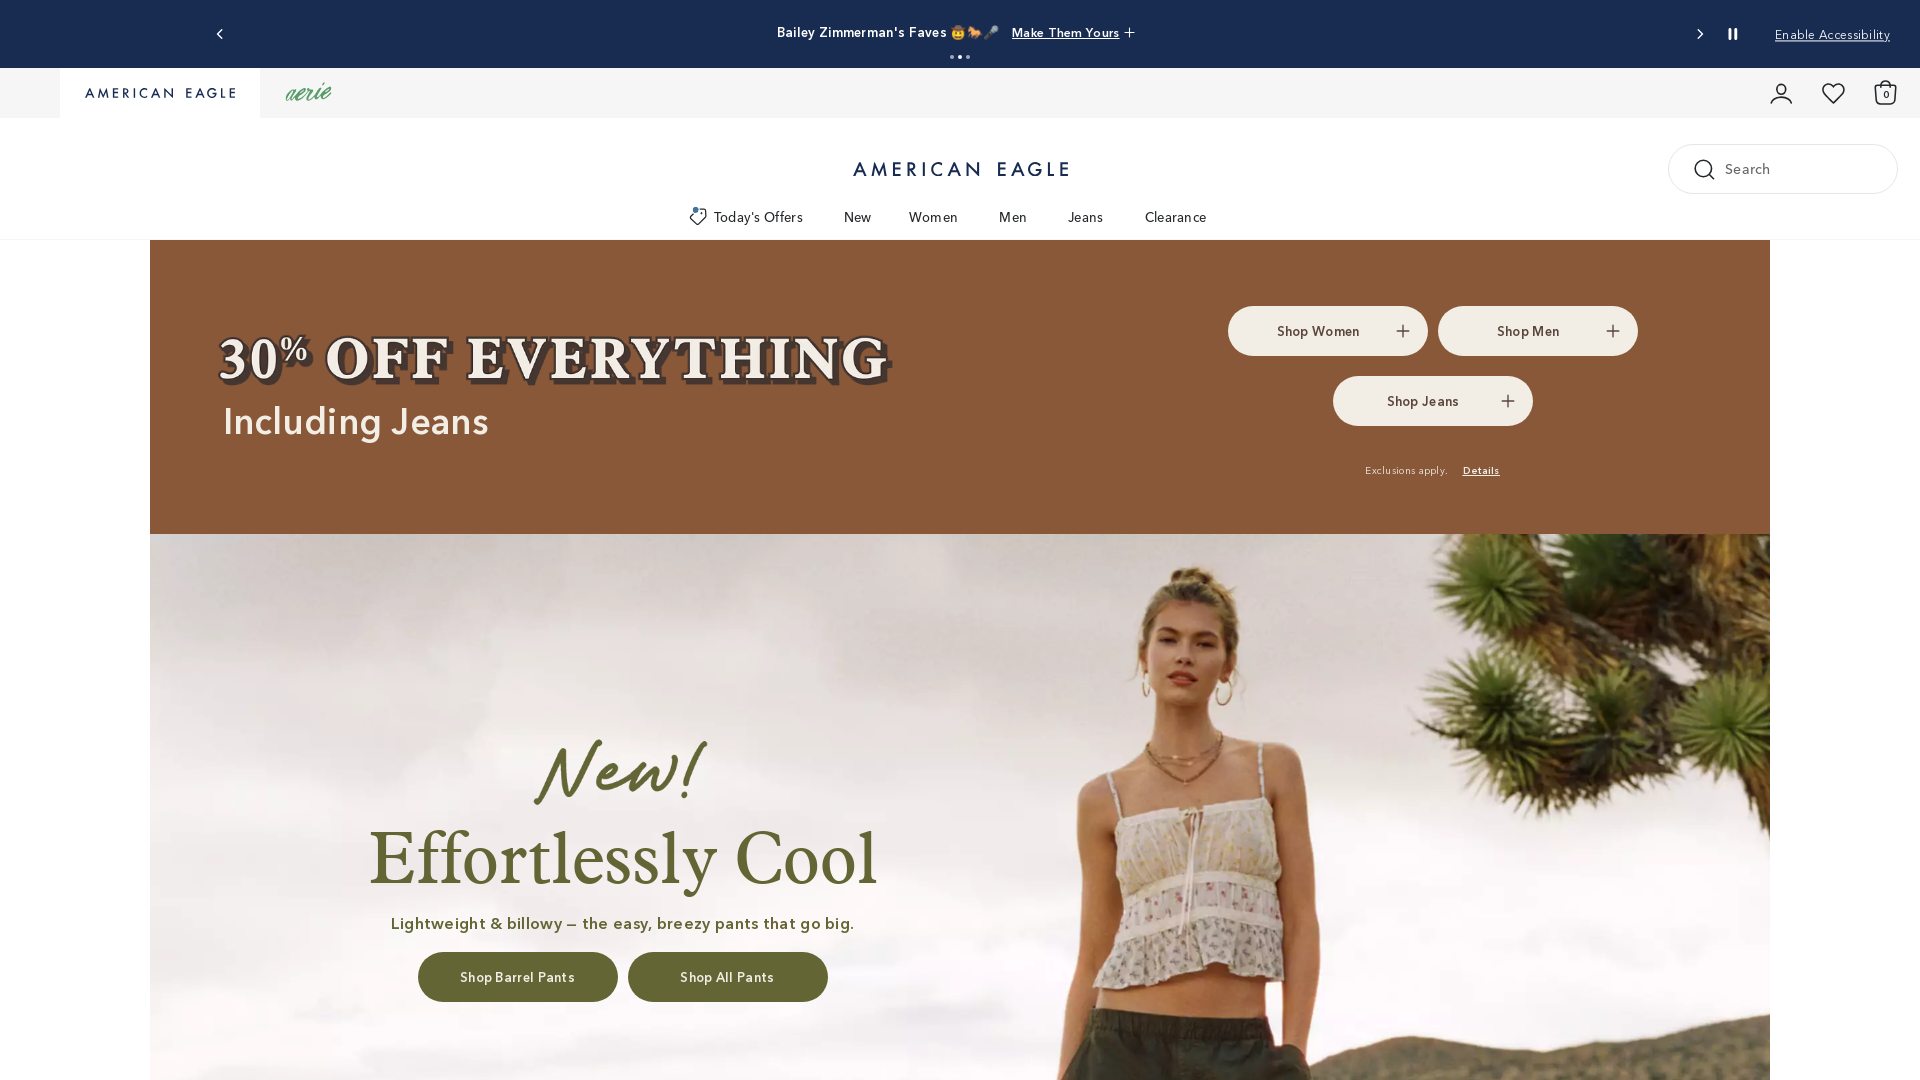